Tests context menu interaction by clicking on a module section to expand it, then right-clicking on a resume link and navigating through the context menu options using keyboard.

Starting URL: http://greenstech.in/selenium-course-content.html

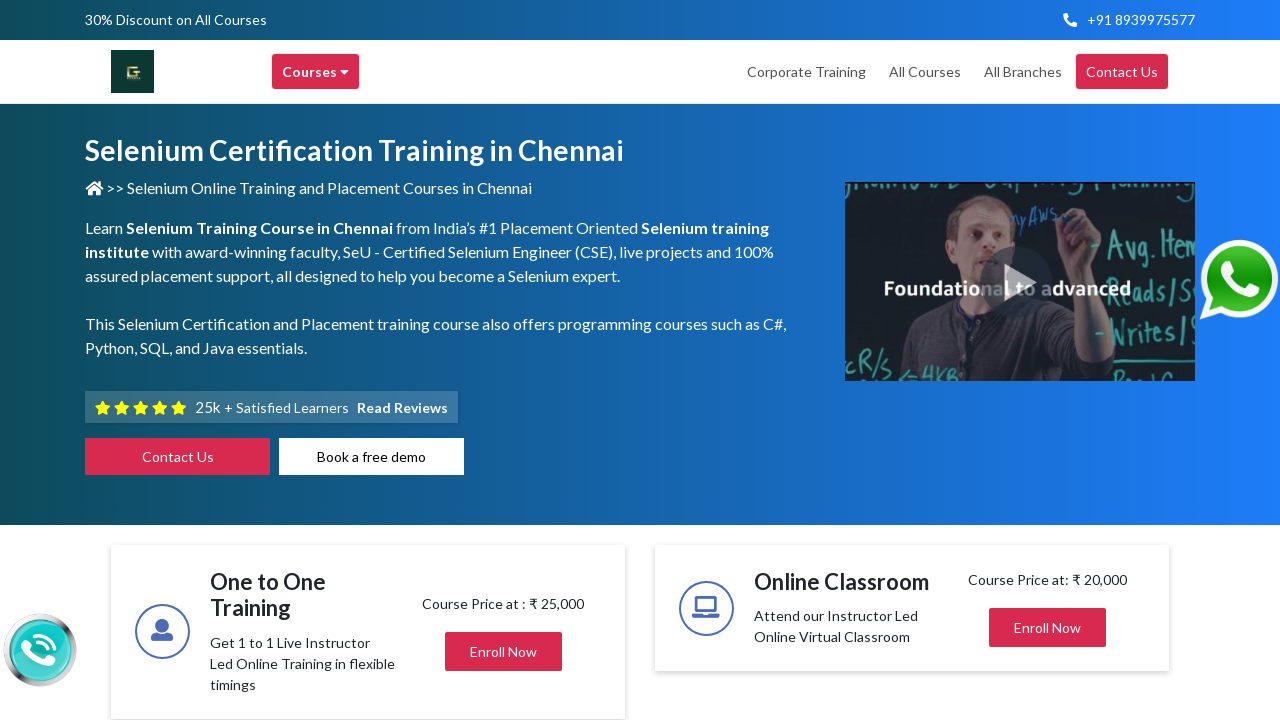

Clicked on module section with id 'heading201' to expand it at (1048, 360) on xpath=//div[@id='heading201']
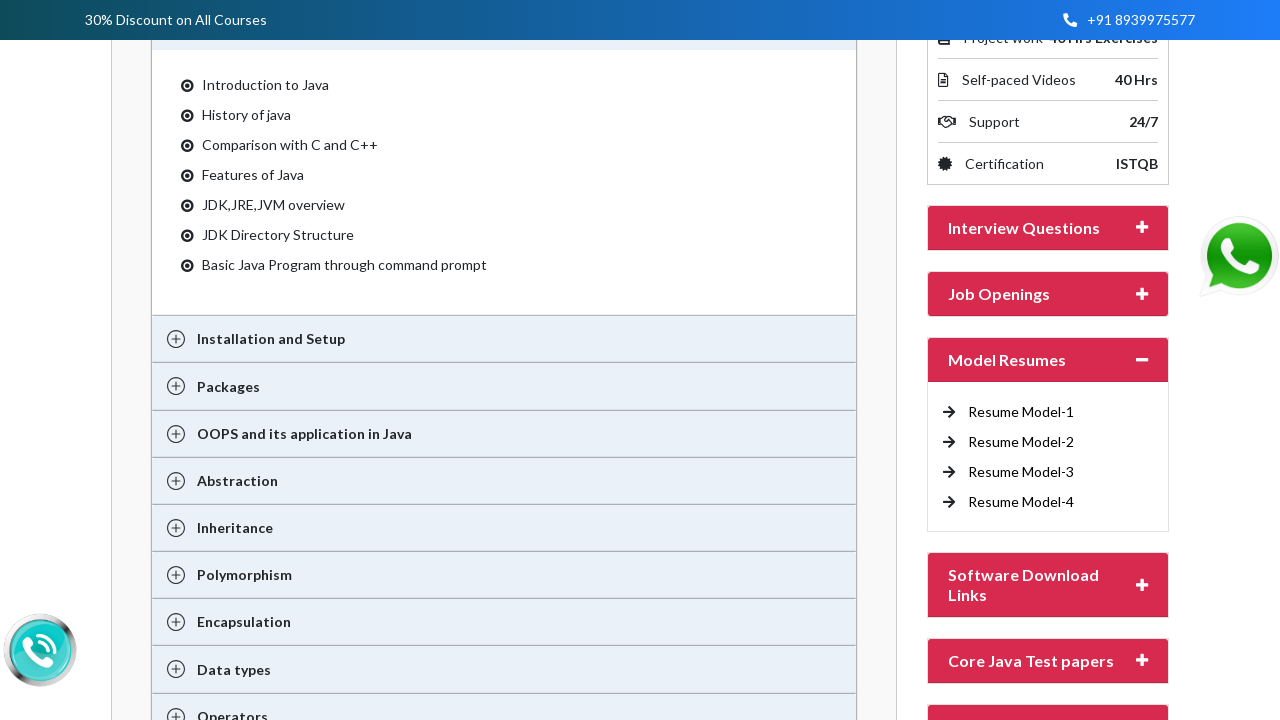

Waited for 'Resume Model-4' link to become visible after module expansion
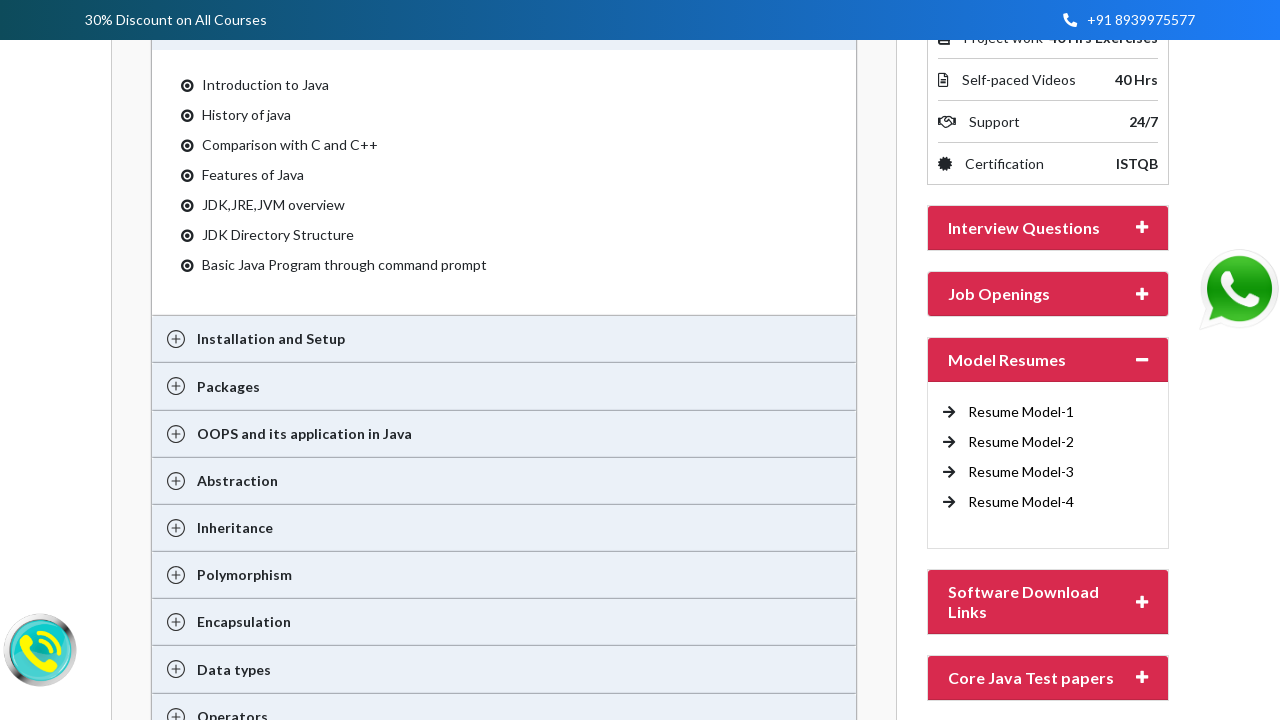

Right-clicked on 'Resume Model-4' link to open context menu at (1021, 502) on //a[text()='Resume Model-4 ']
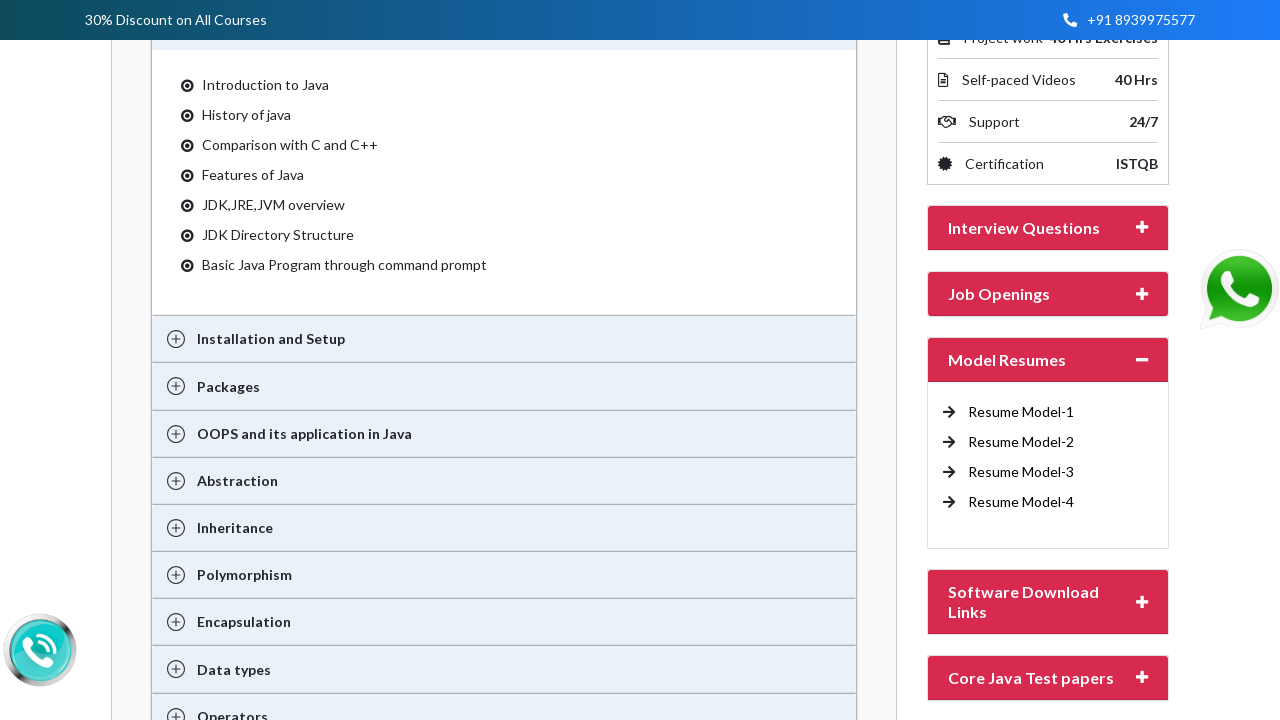

Waited 2000ms for context menu to appear
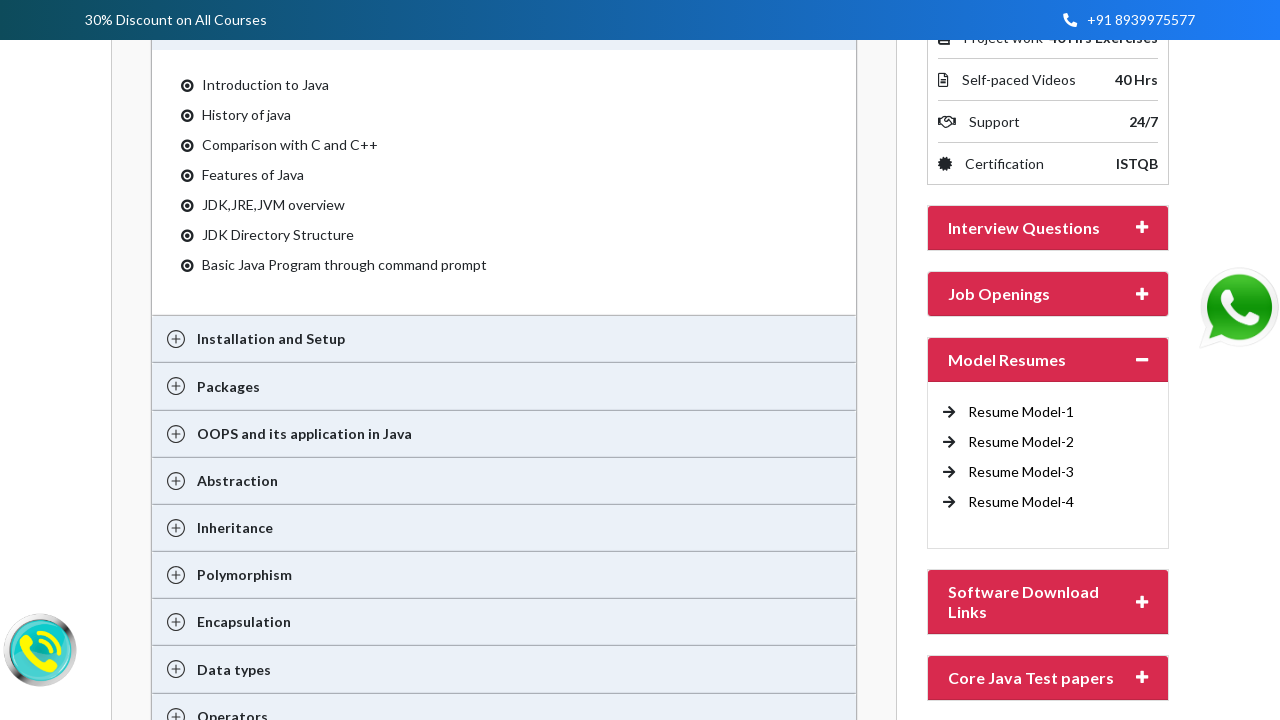

Pressed Escape key to close the context menu
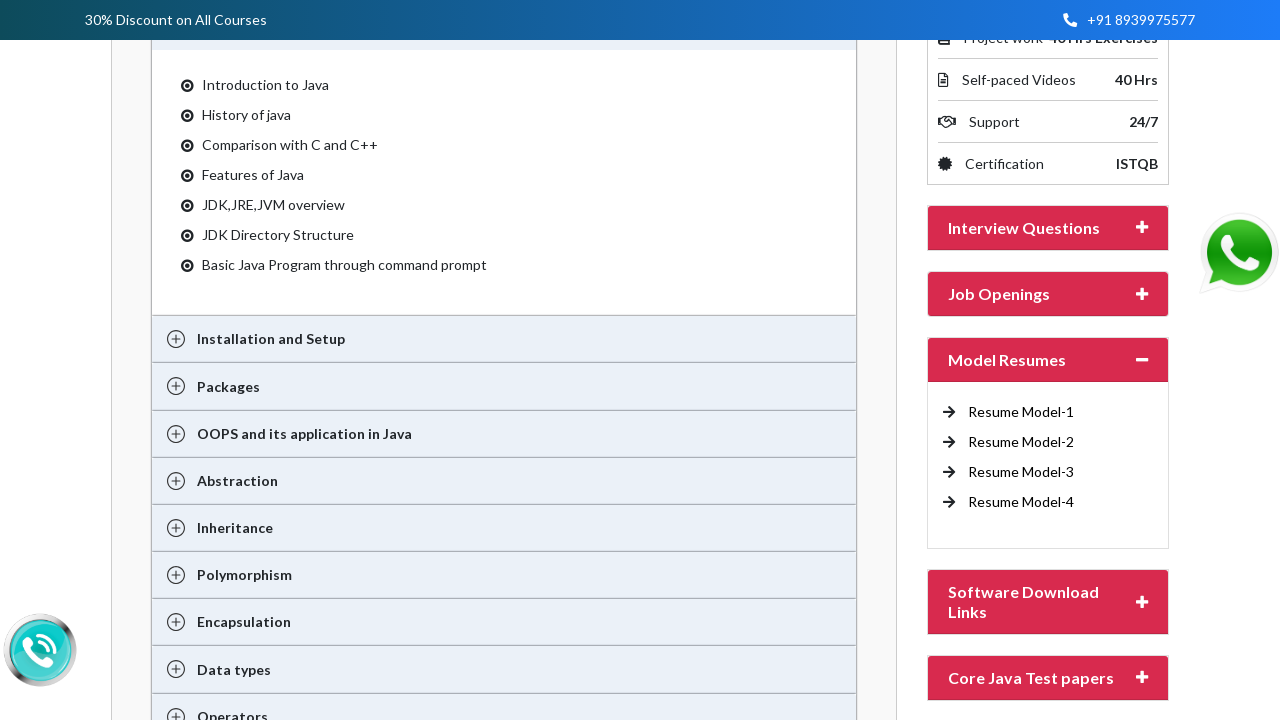

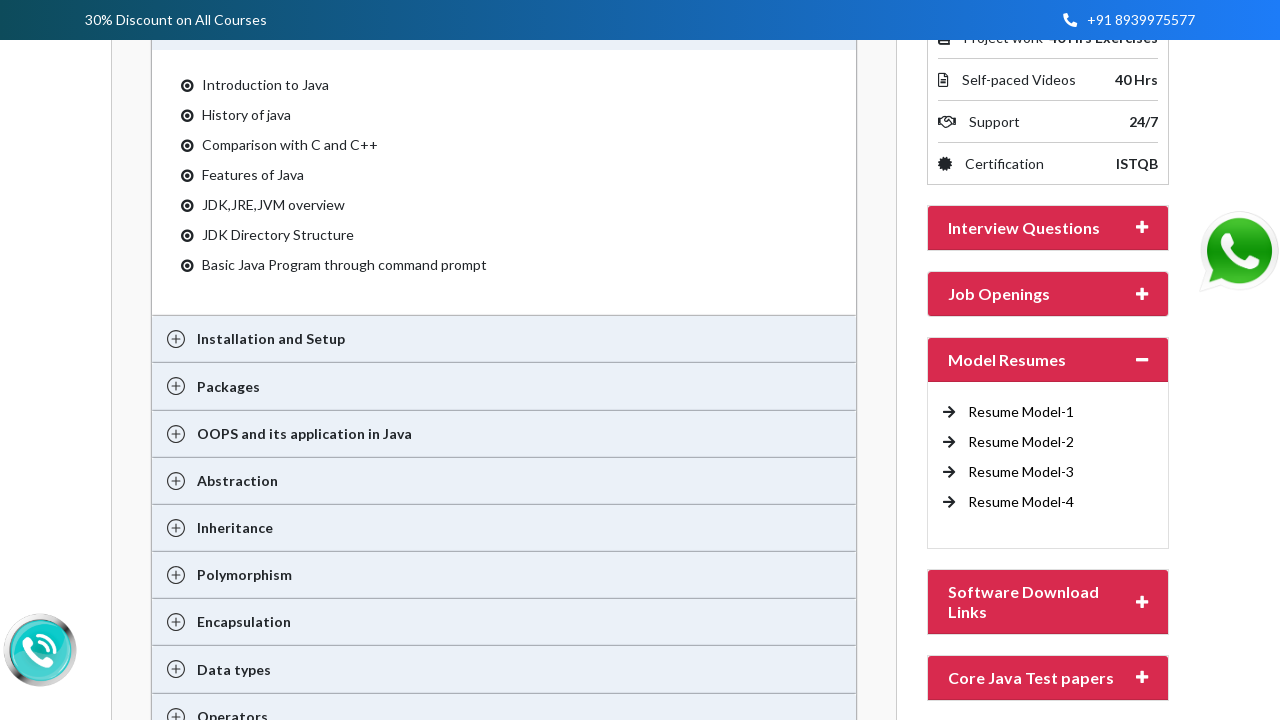